Tests clicking on a title search result and verifies navigation to the correct chapter

Starting URL: https://guya.moe/read/manga/Kaguya-Wants-To-Be-Confessed-To/163/1/

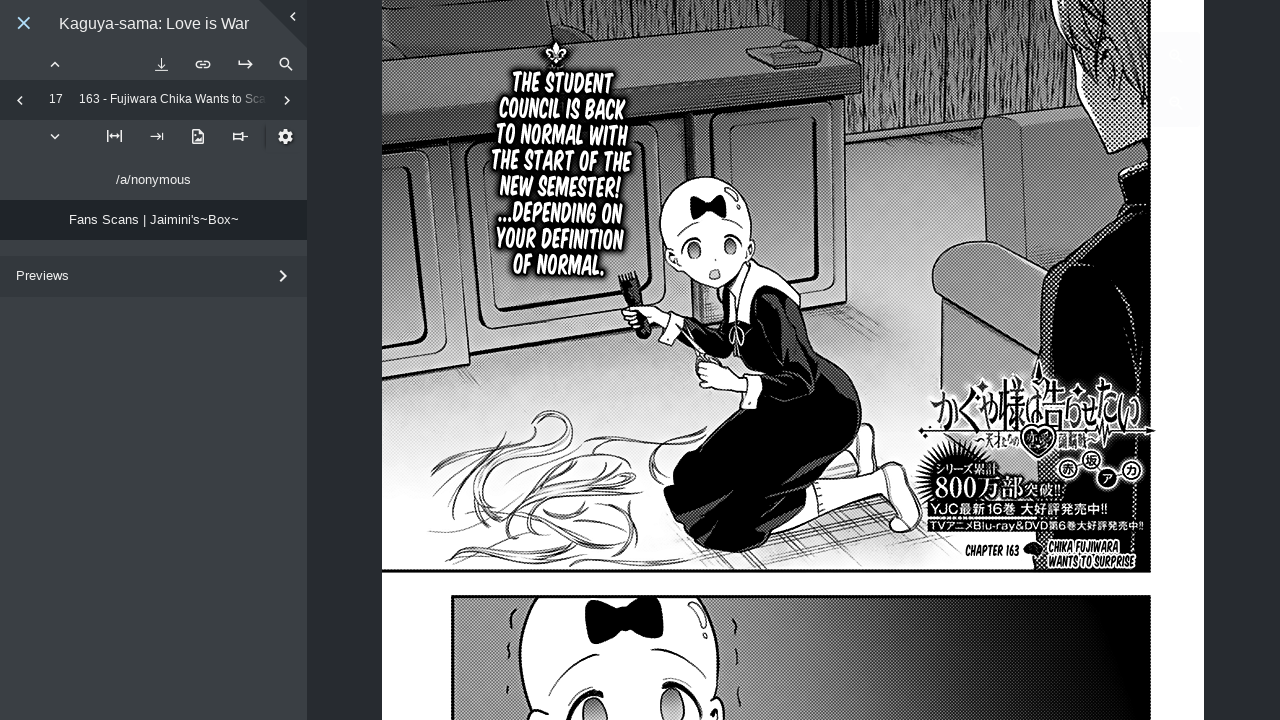

Search button became visible
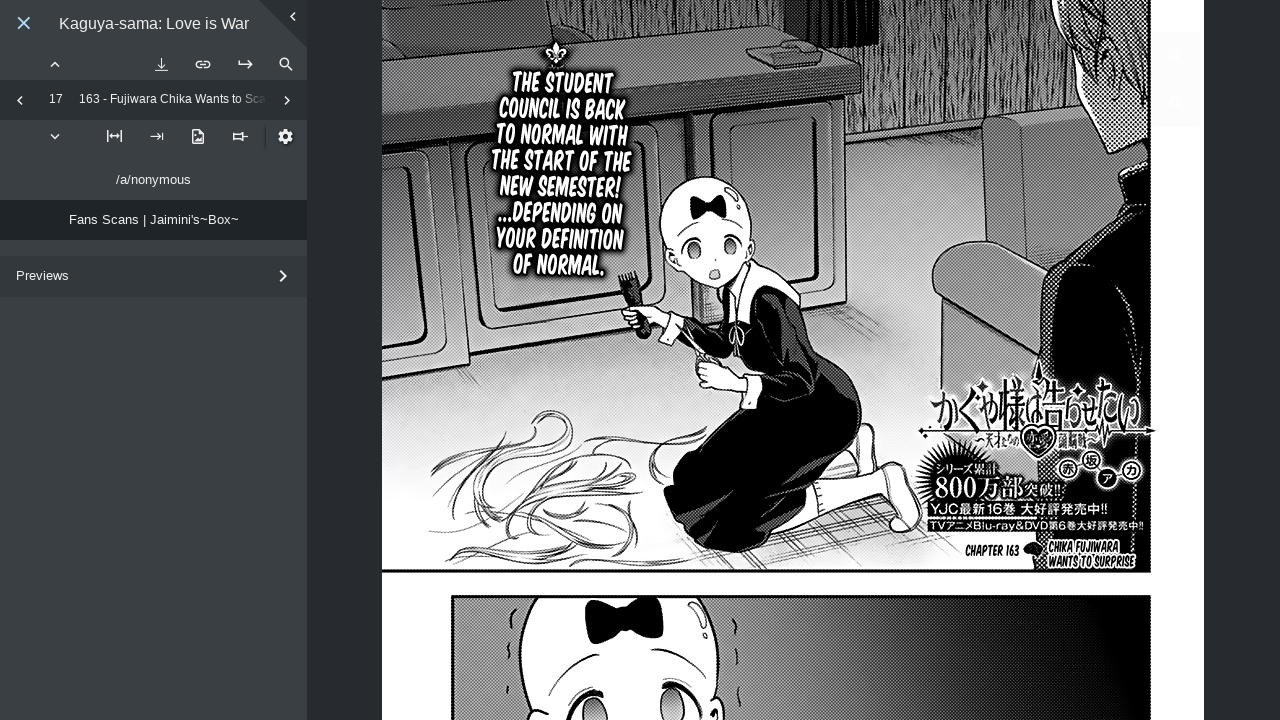

Clicked search button at (286, 64) on .search
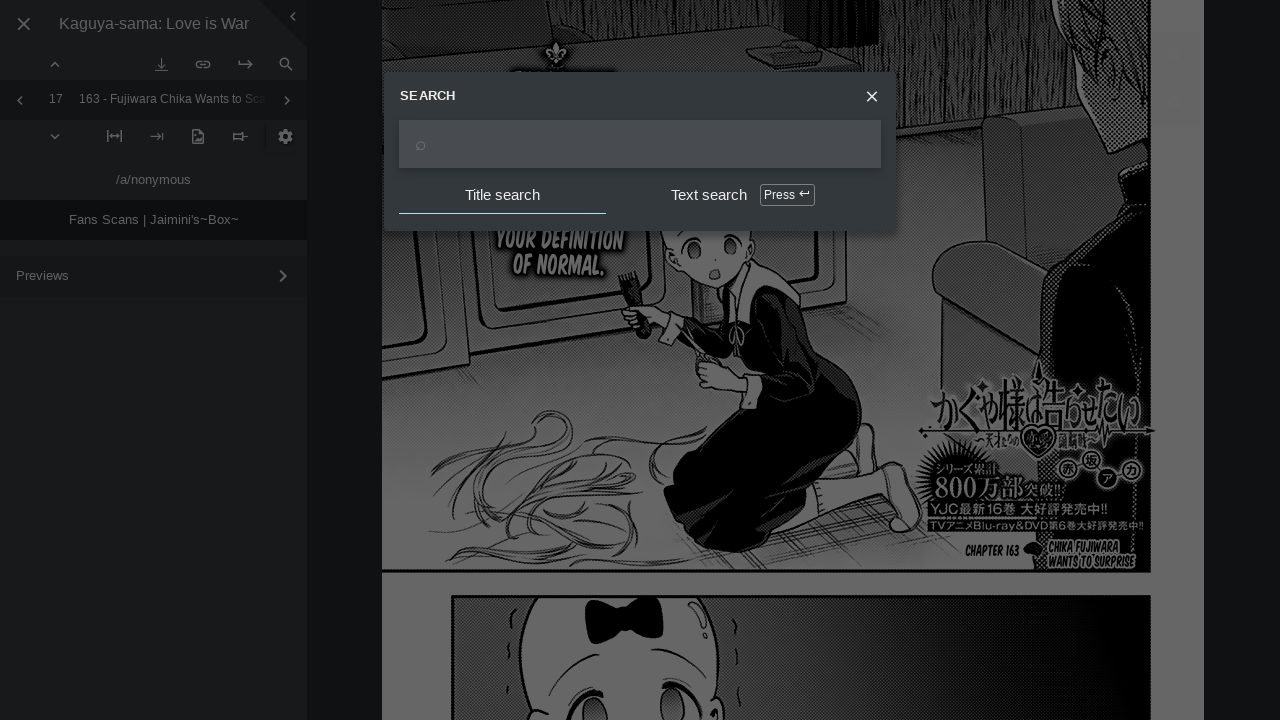

Search input field became visible
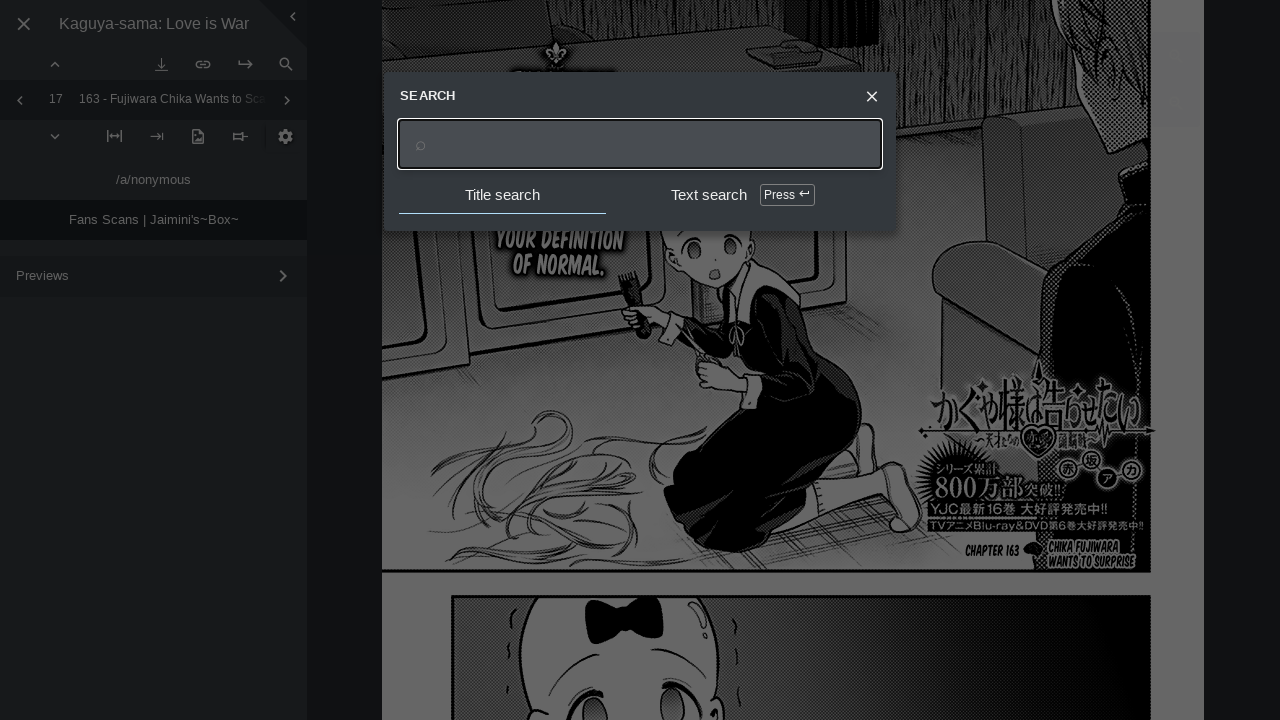

Filled search field with 'Kaguya Wants to Eat' on .UI.Input
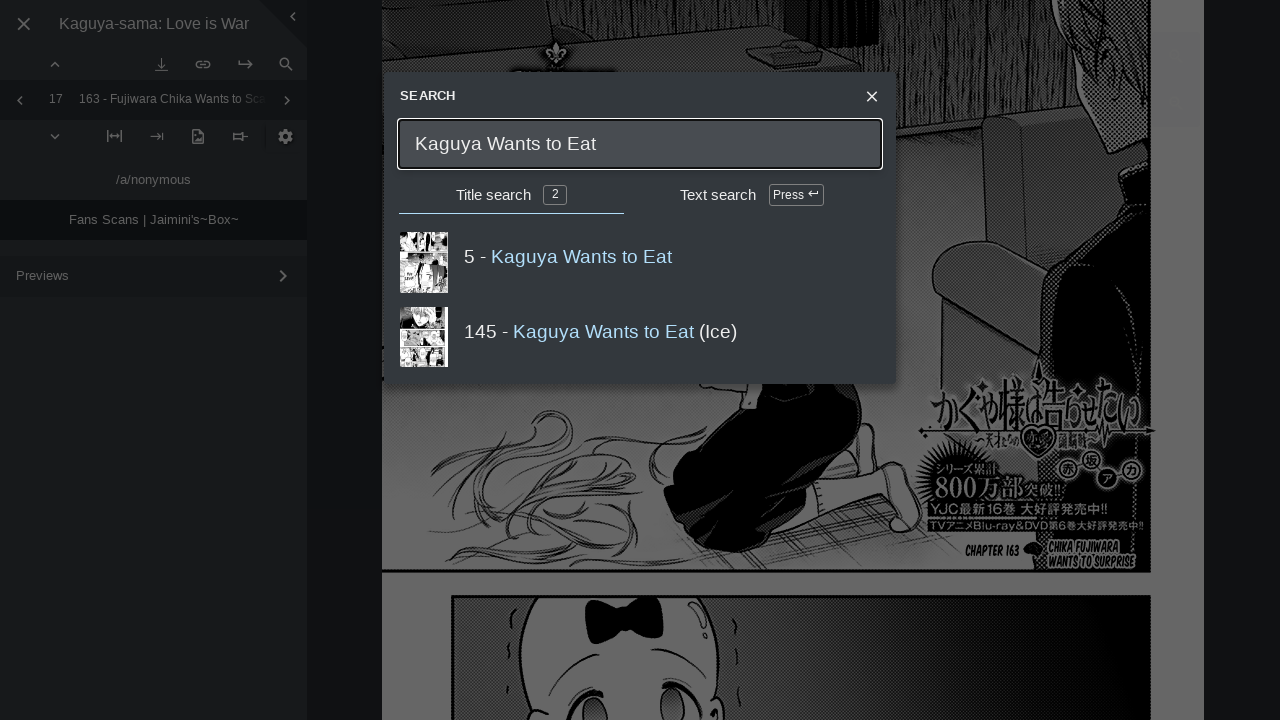

Title search result appeared
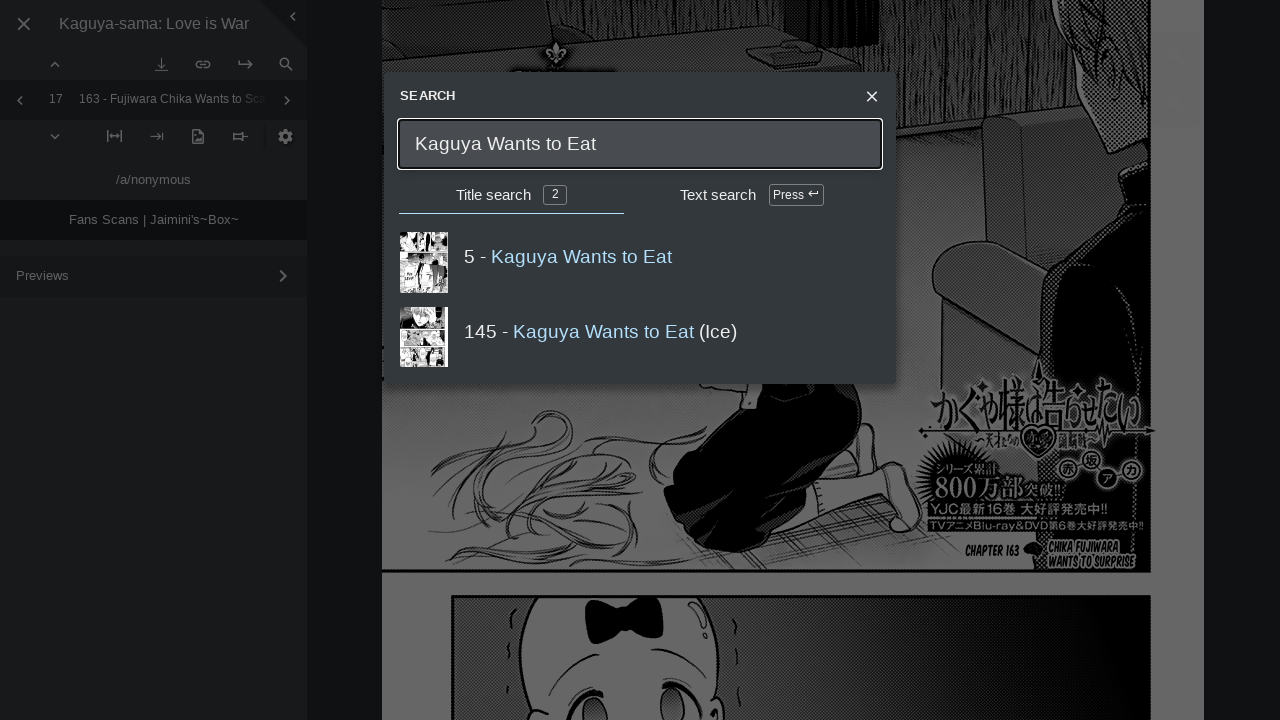

Clicked on title search result 'Kaguya Wants to Eat'
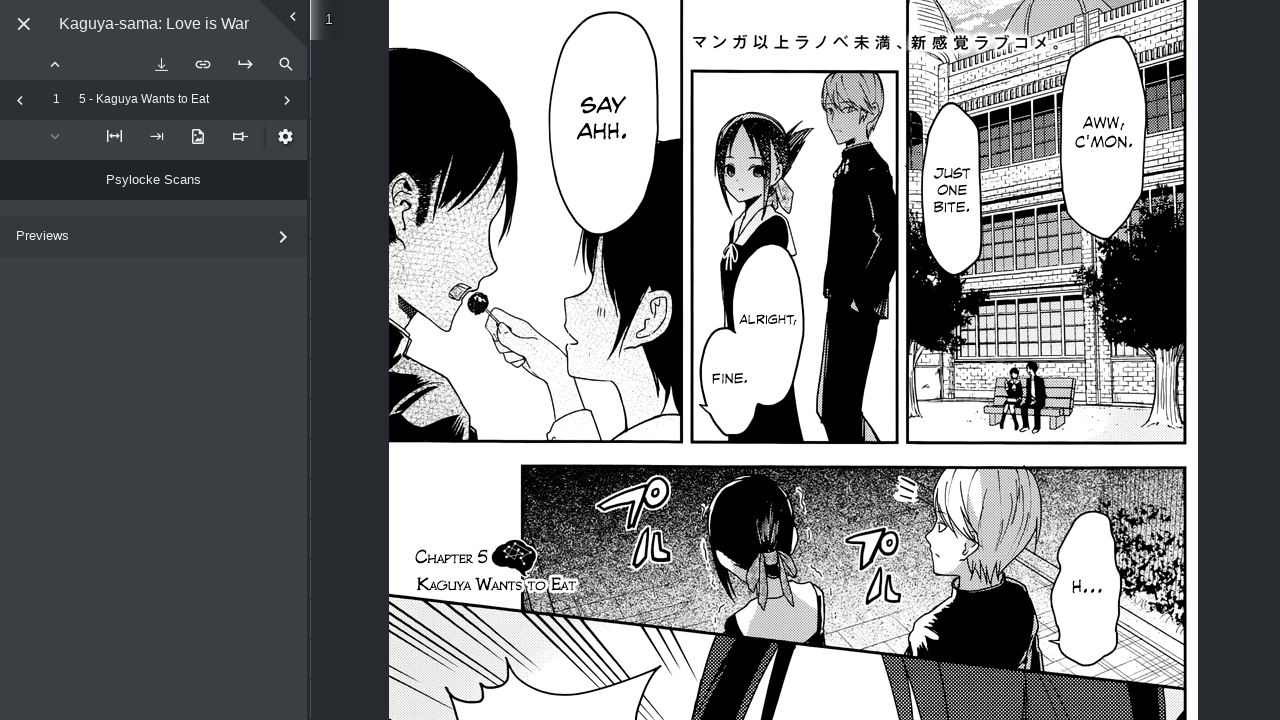

Page navigation completed and content loaded
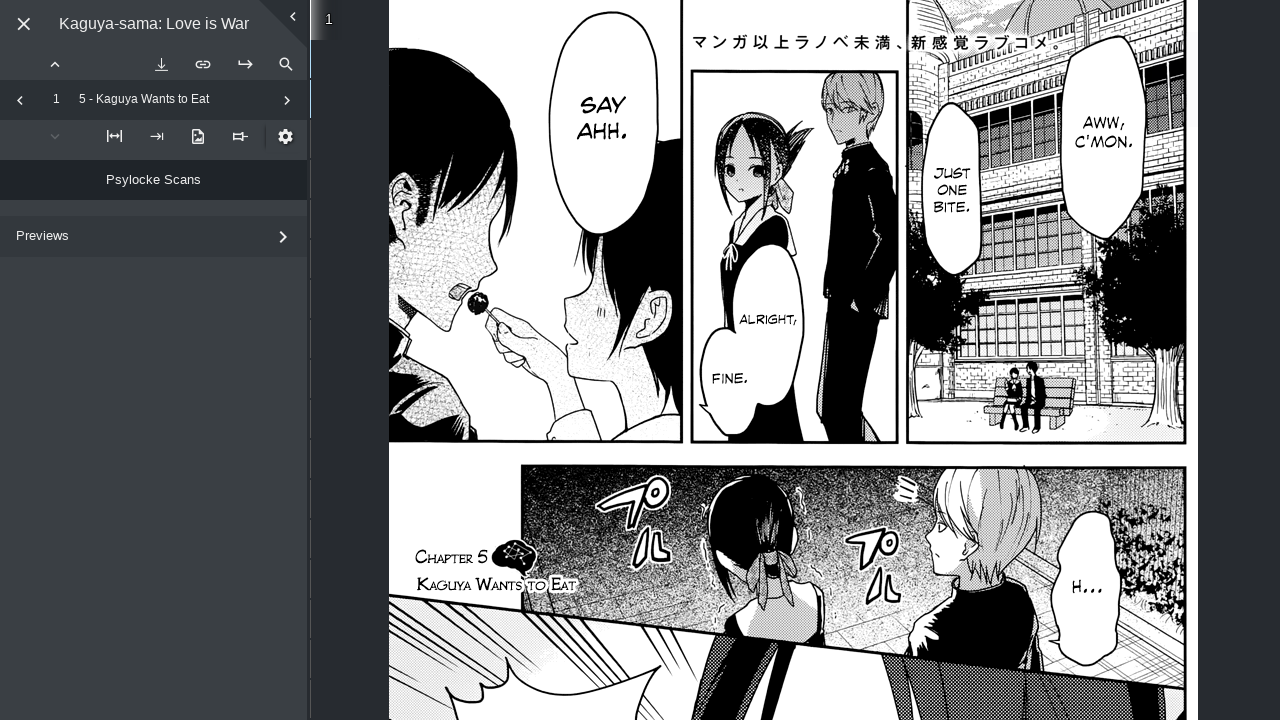

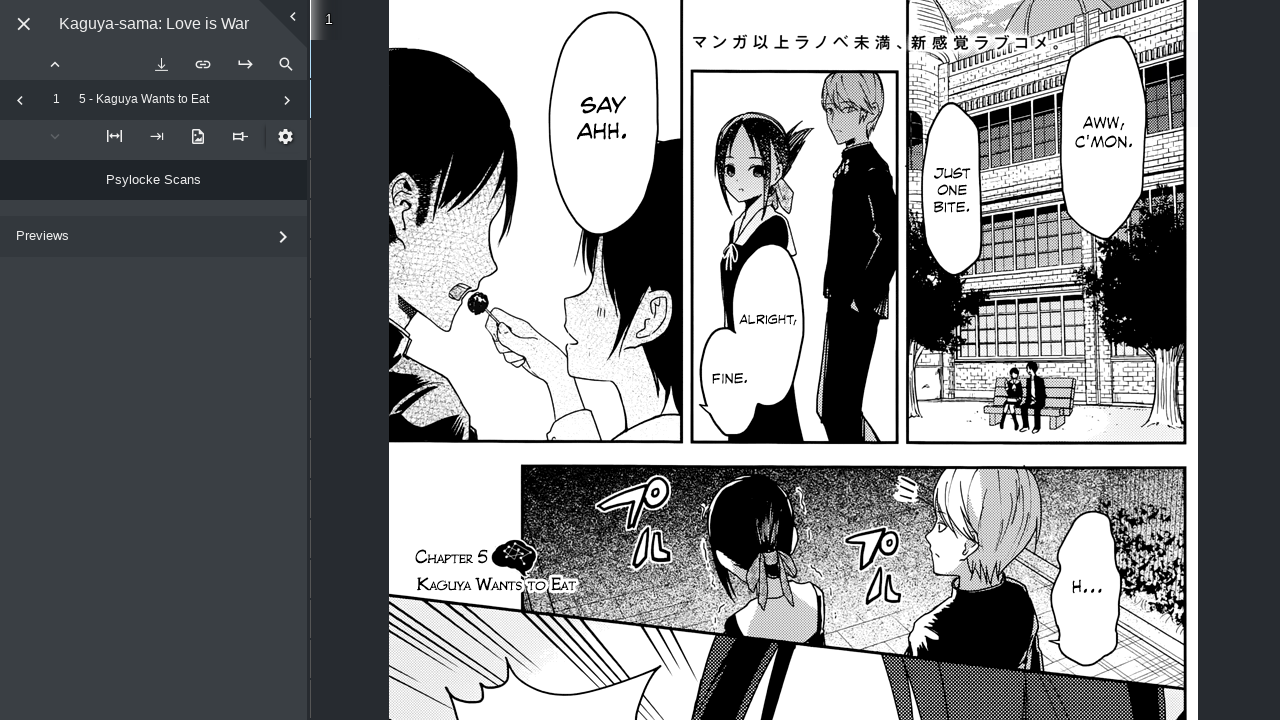